Tests switching between multiple browser windows by clicking a link that opens a new window, then switching between the original and new window handles to verify the correct window is focused.

Starting URL: http://the-internet.herokuapp.com/windows

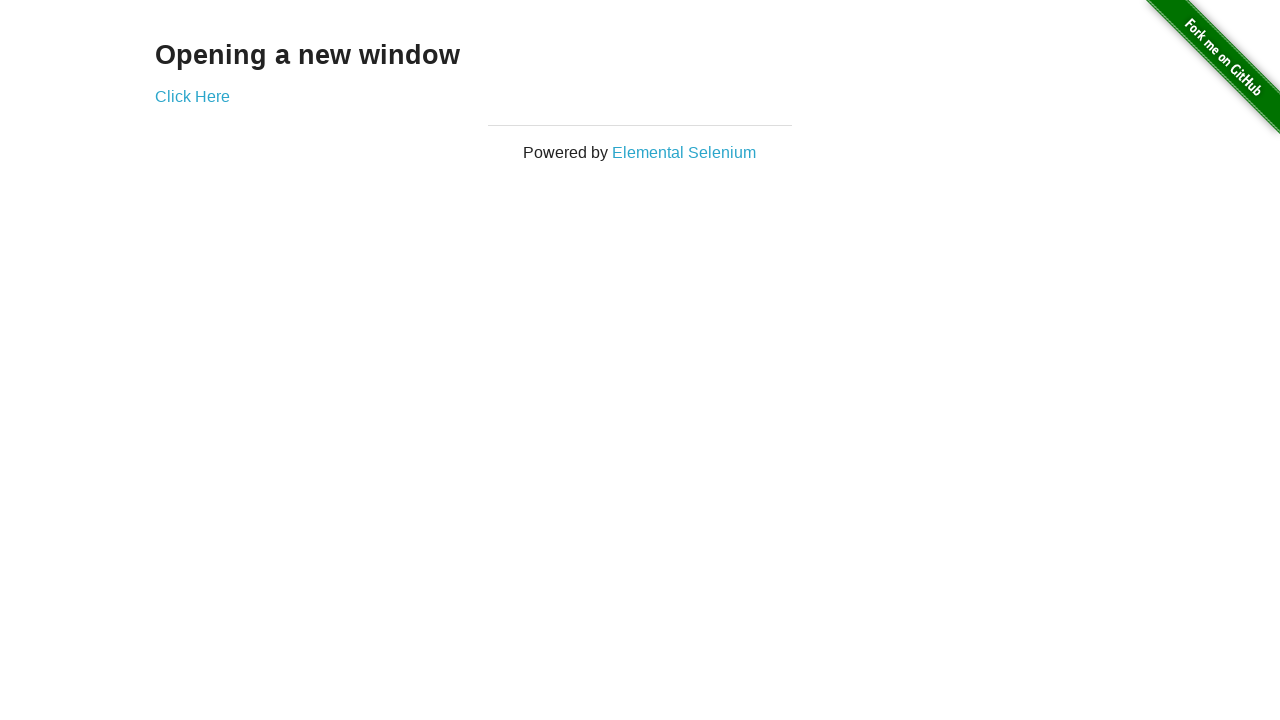

Clicked link to open new window at (192, 96) on .example a
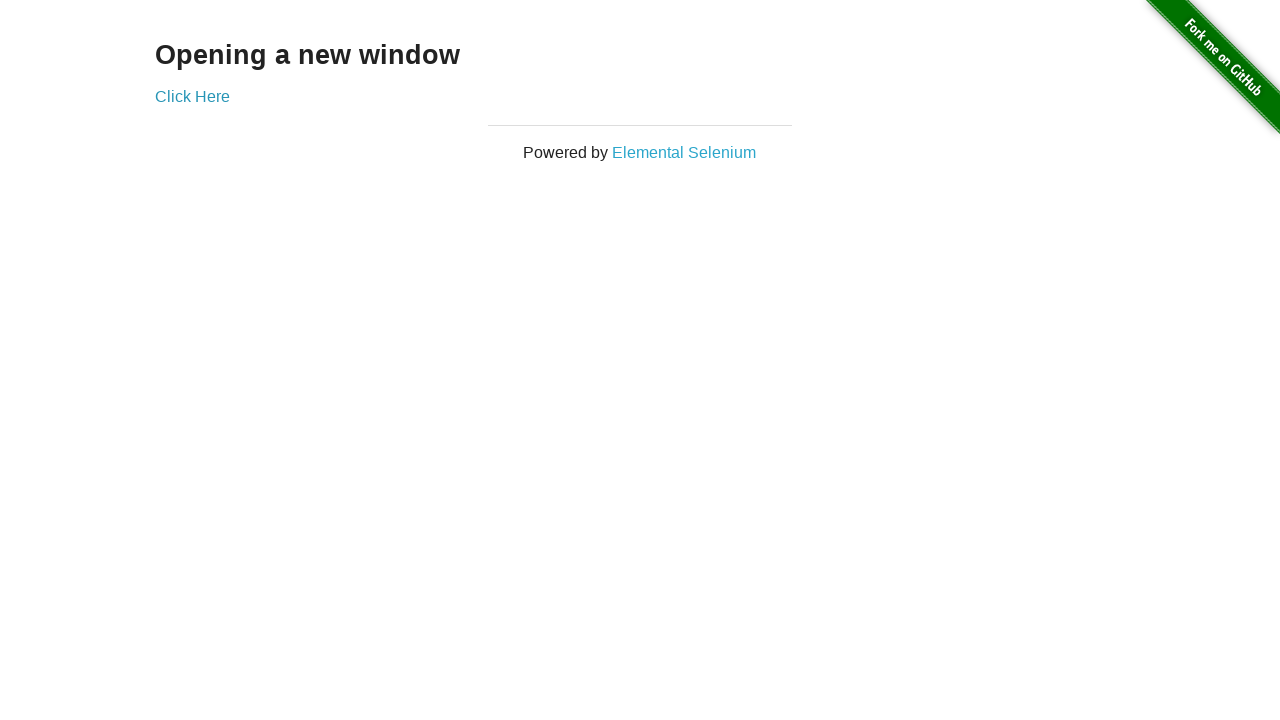

Retrieved all window handles from browser context
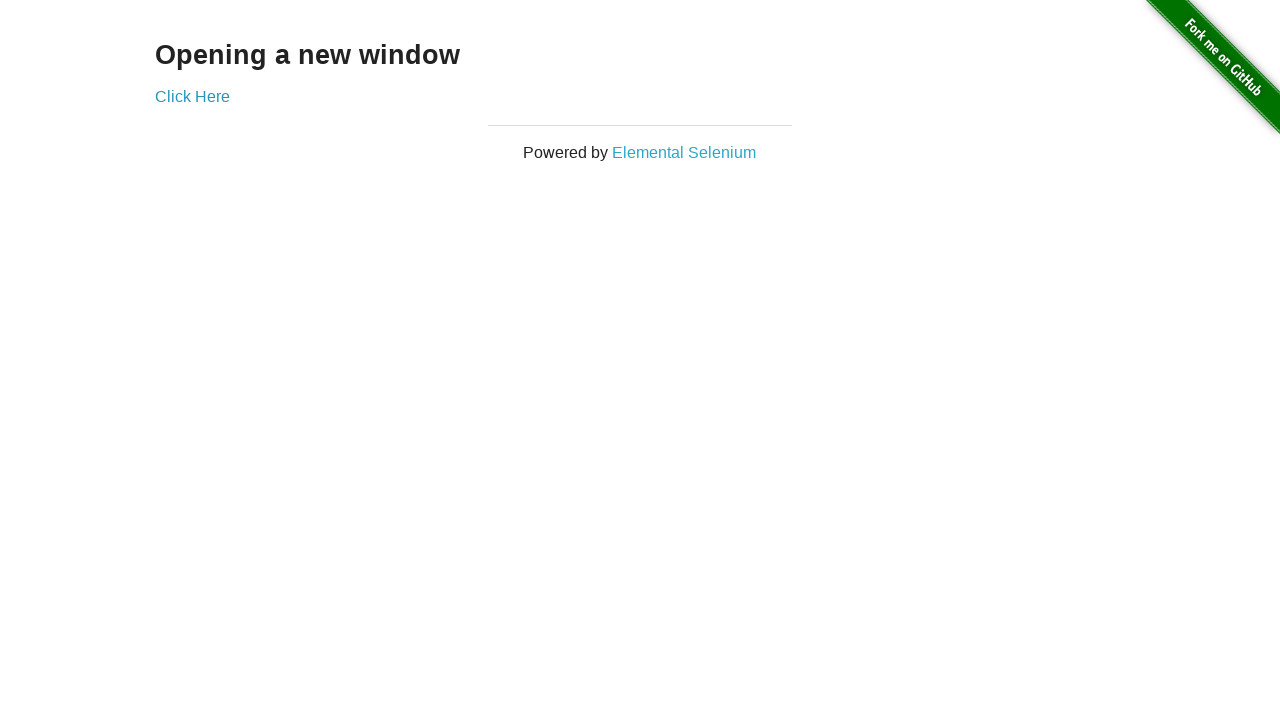

Selected first window handle
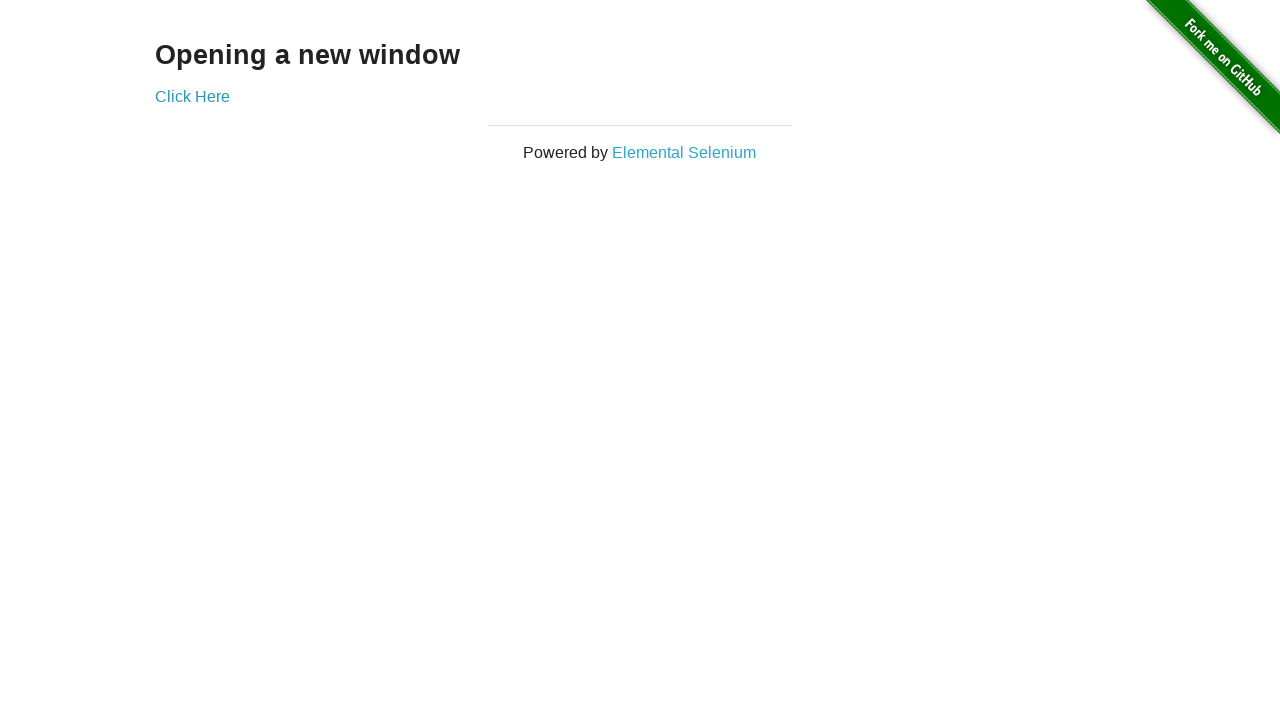

Verified first window is not the new window
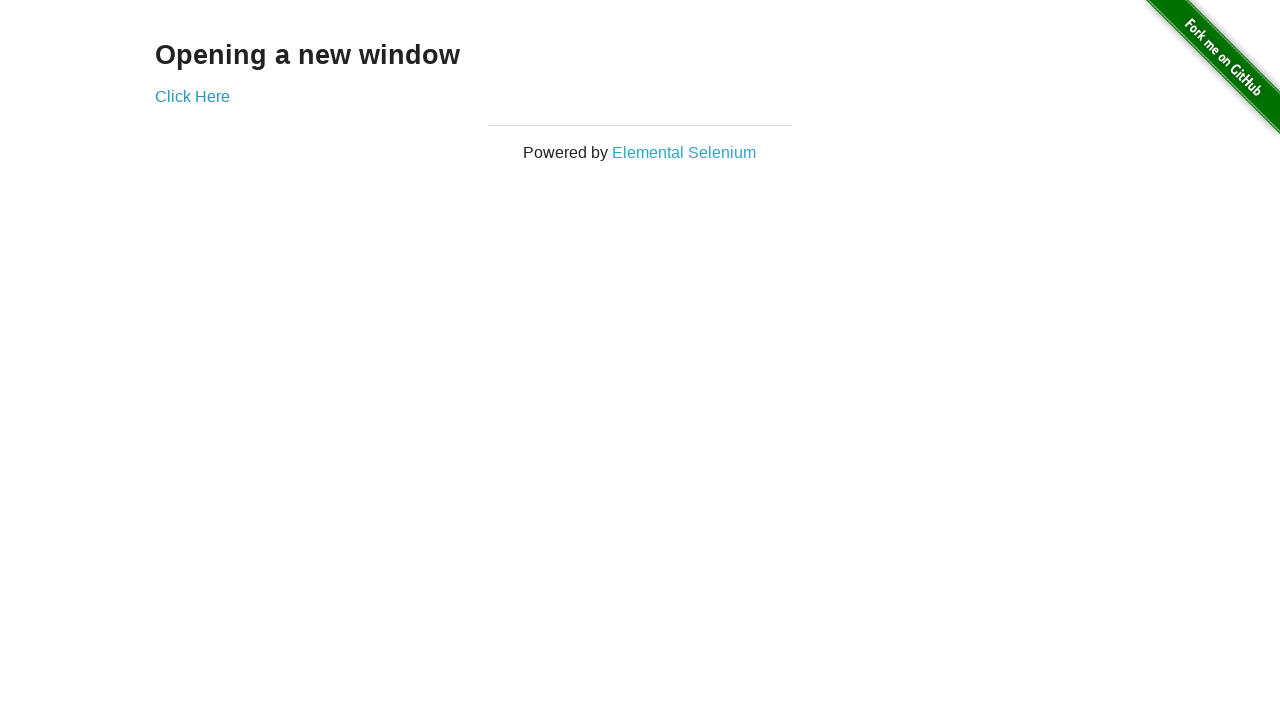

Selected last window handle (new window)
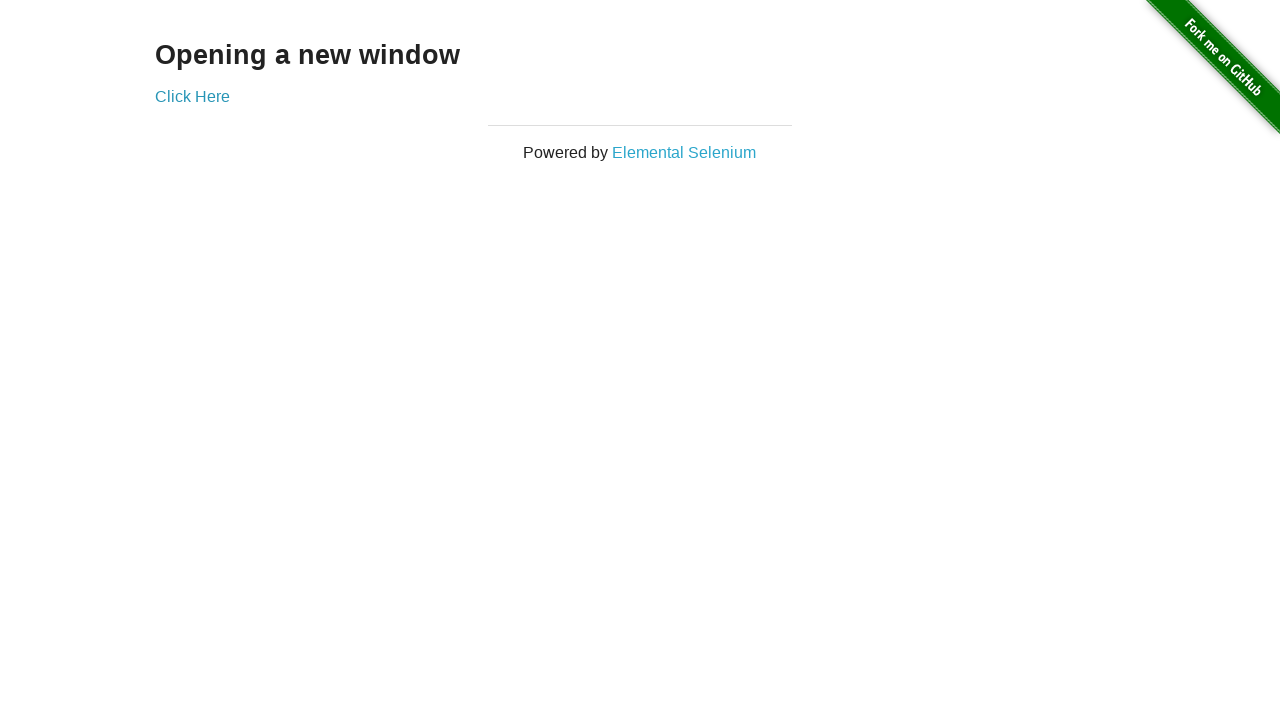

Brought new window to front
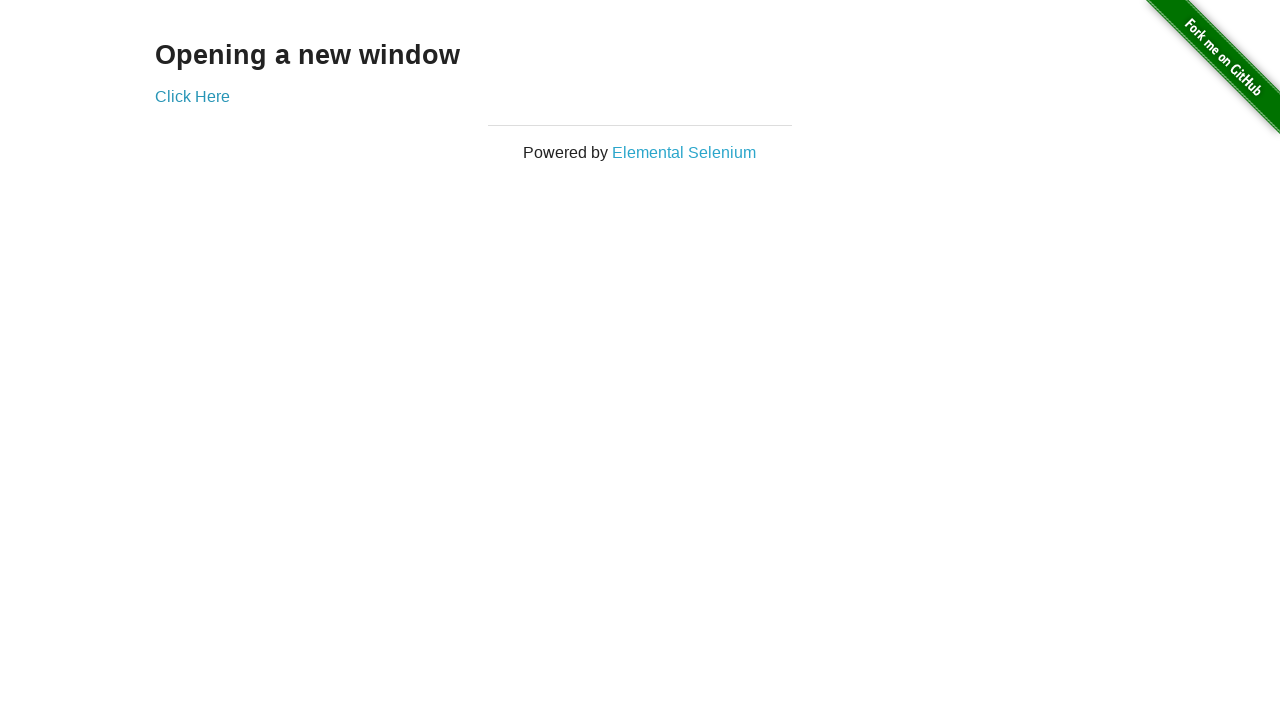

Waited for new window to fully load
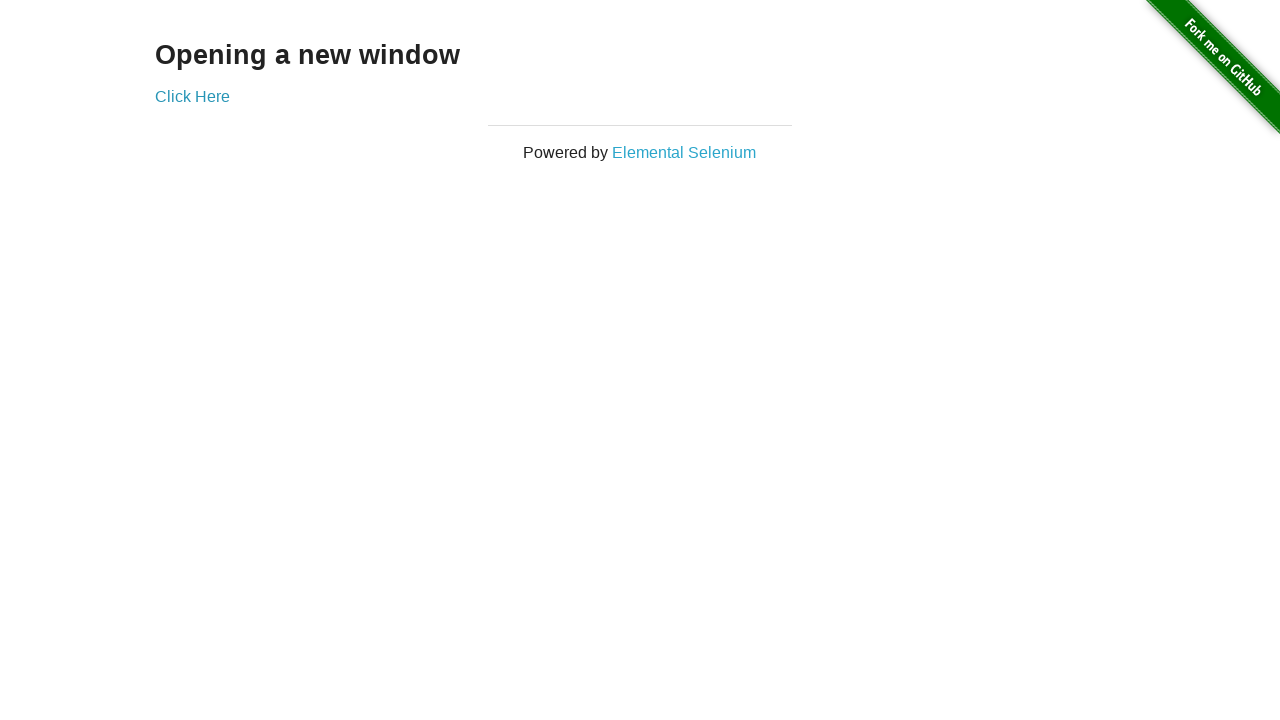

Verified new window has correct title
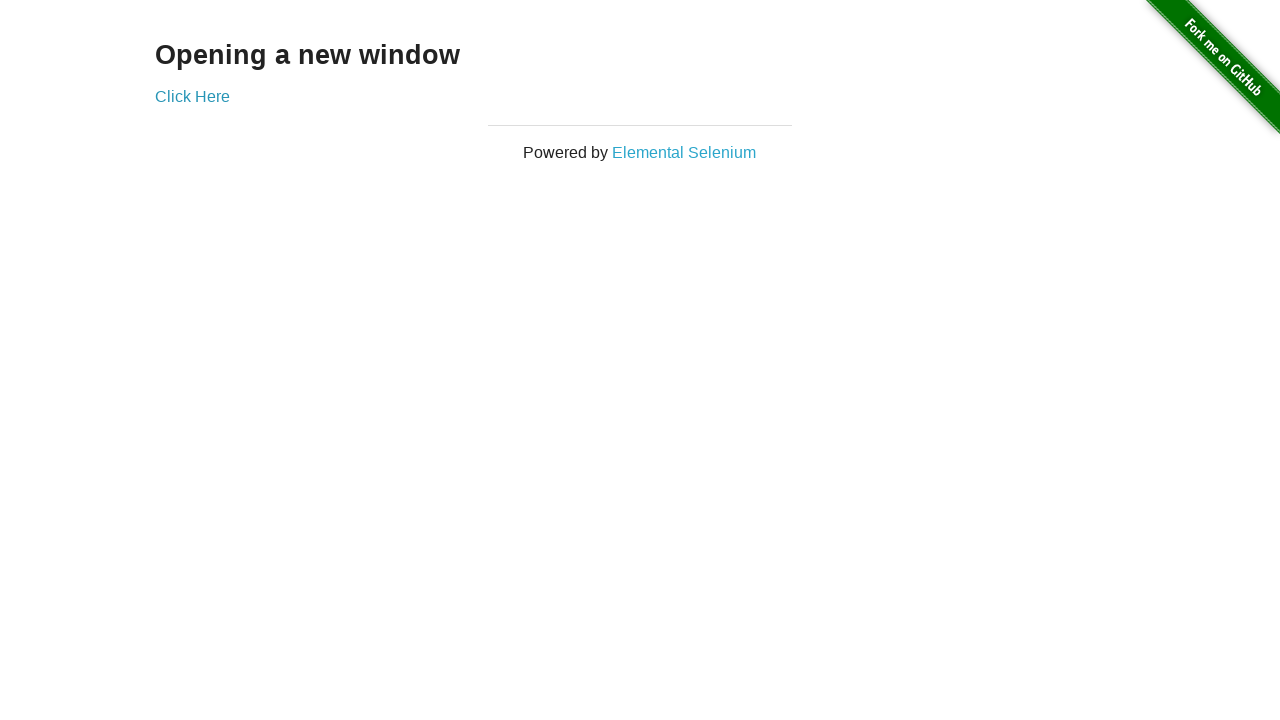

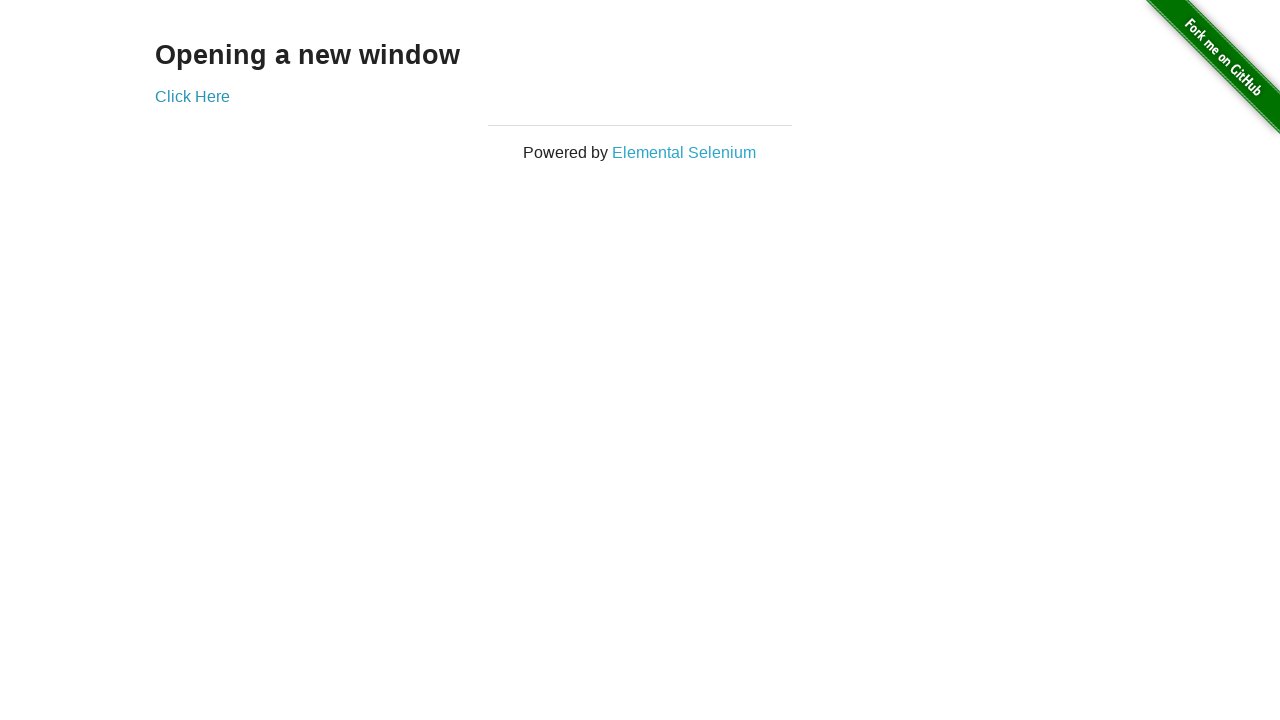